Tests JavaScript alert box functionality by clicking a button that triggers an alert and accepting it

Starting URL: https://www.lambdatest.com/selenium-playground/javascript-alert-box-demo

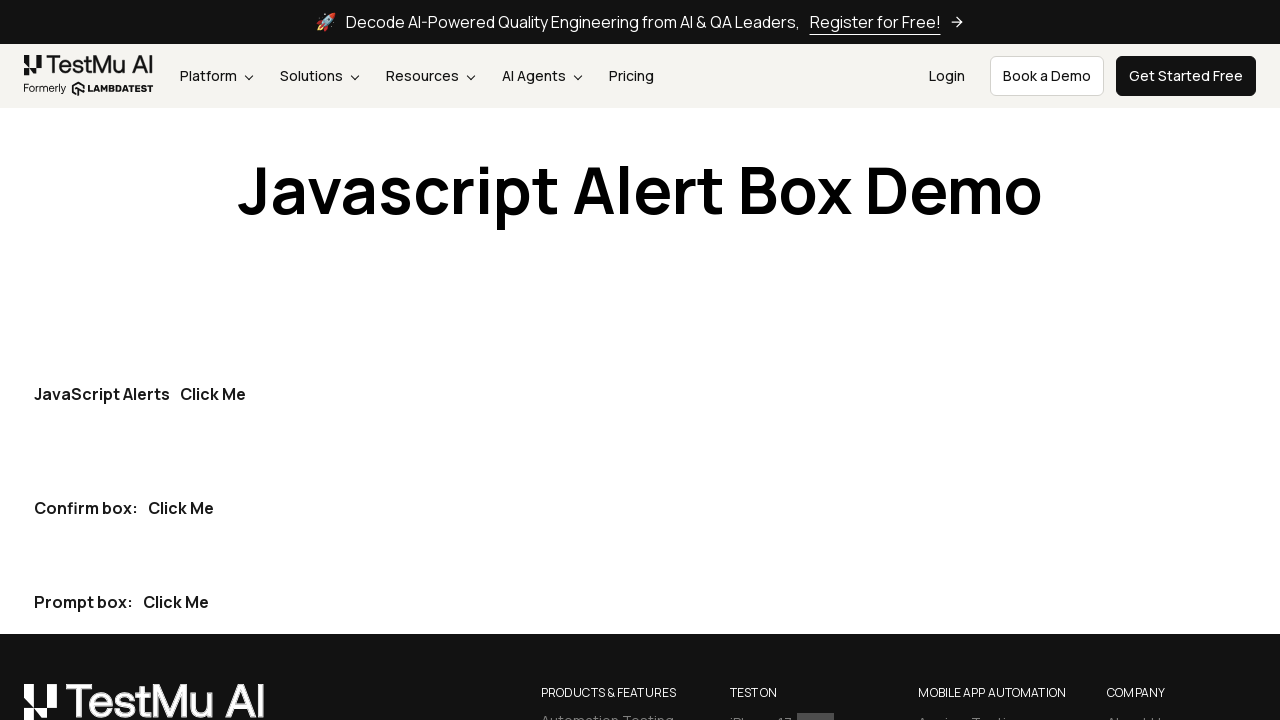

Set up dialog handler to automatically accept alerts
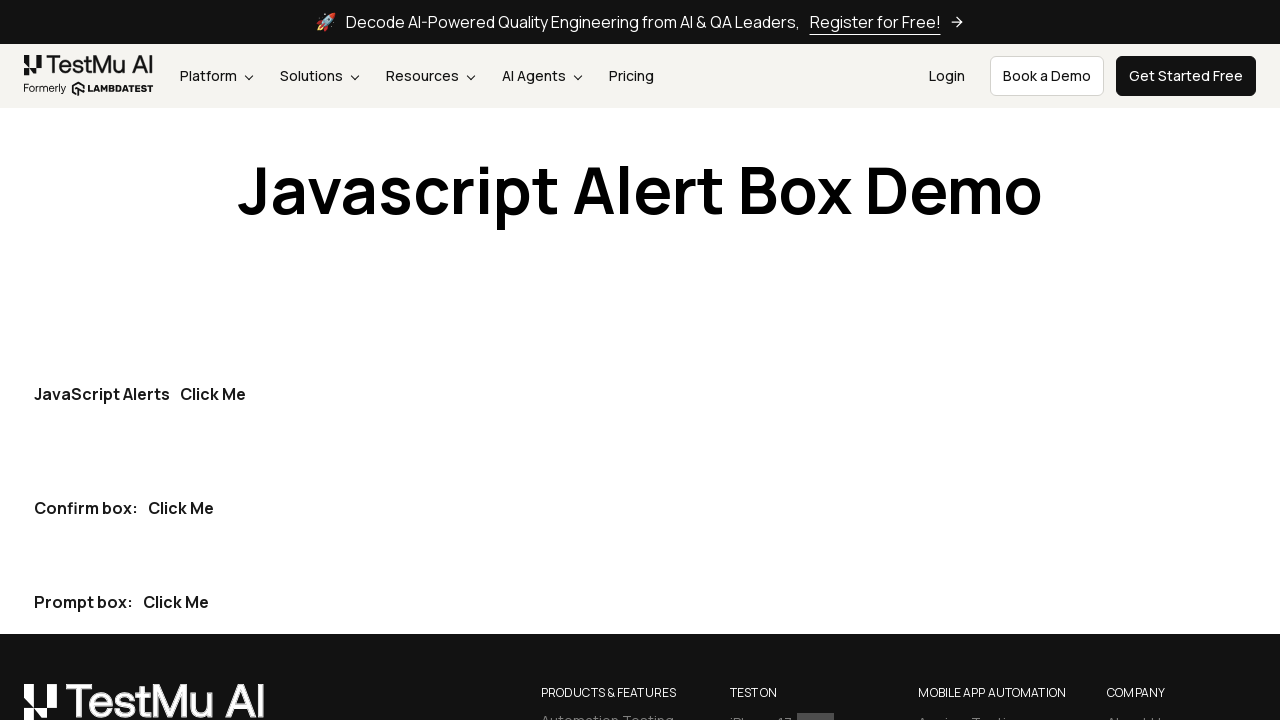

Clicked the first 'Click me' button to trigger the alert at (213, 394) on button:has-text('Click me') >> nth=0
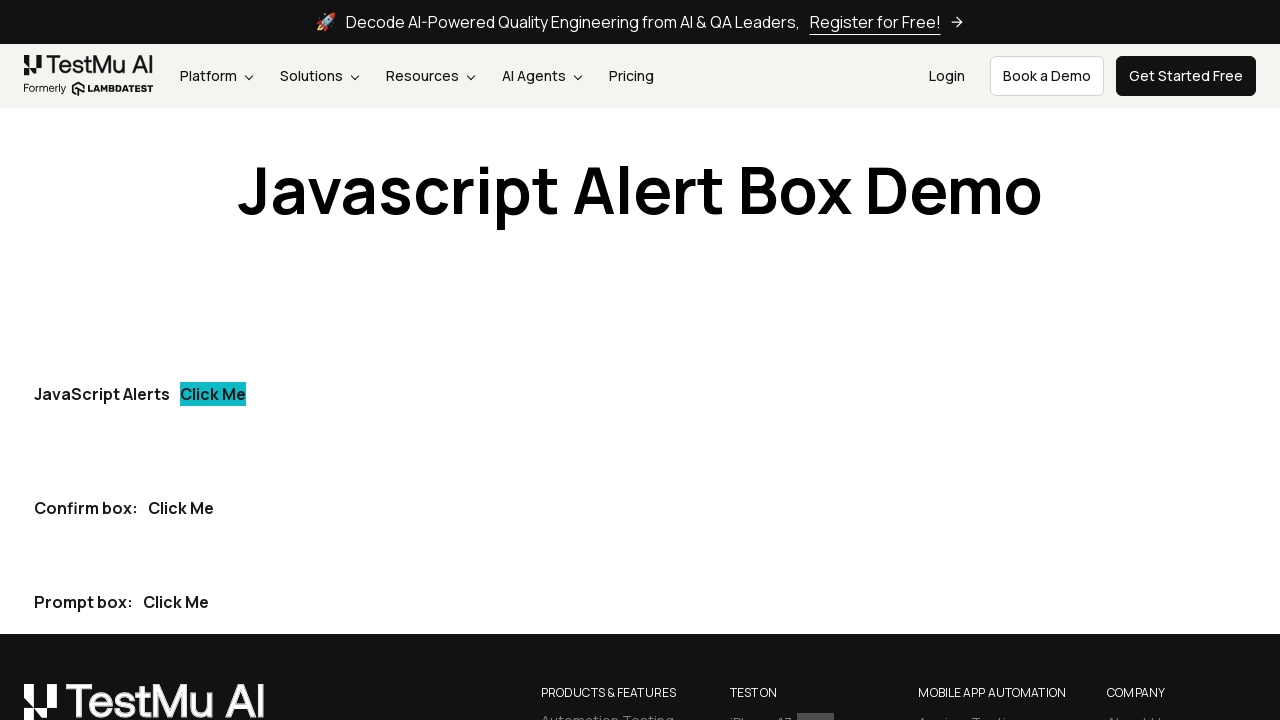

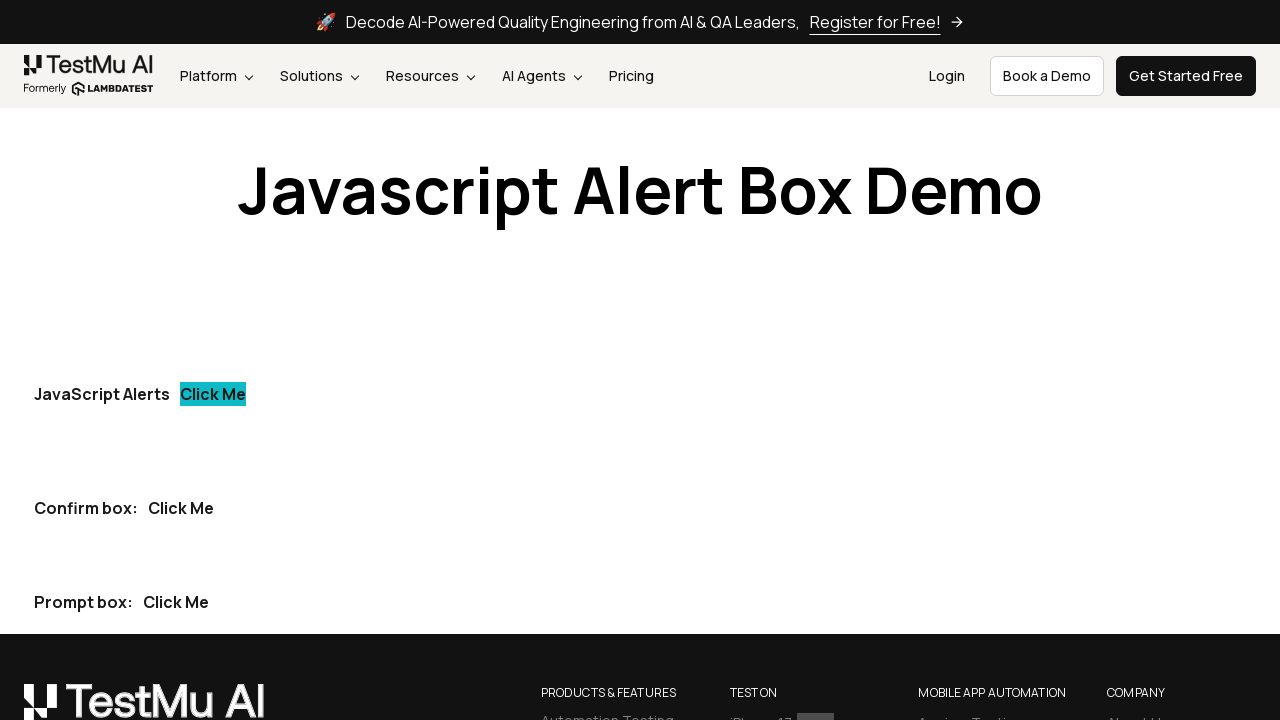